Tests horizontal slider interaction by clicking on the slider element and using arrow keys to move it left

Starting URL: https://the-internet.herokuapp.com/horizontal_slider

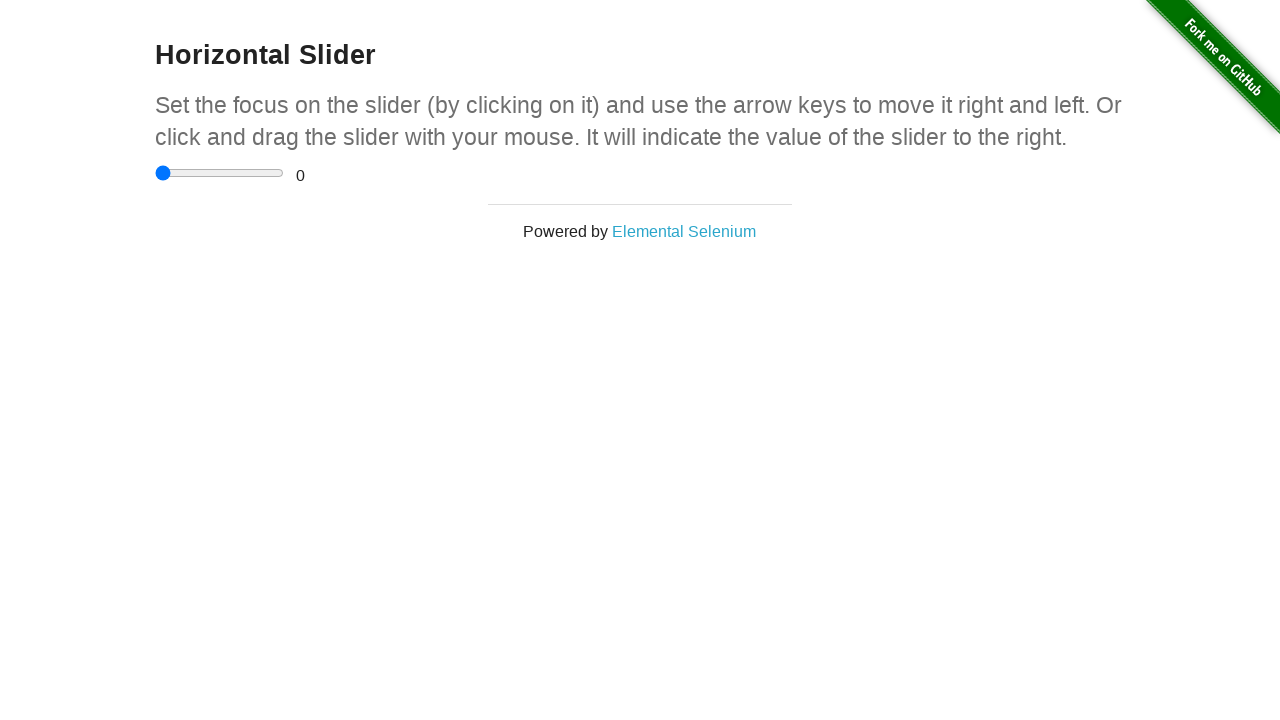

Waited for horizontal slider element to be visible
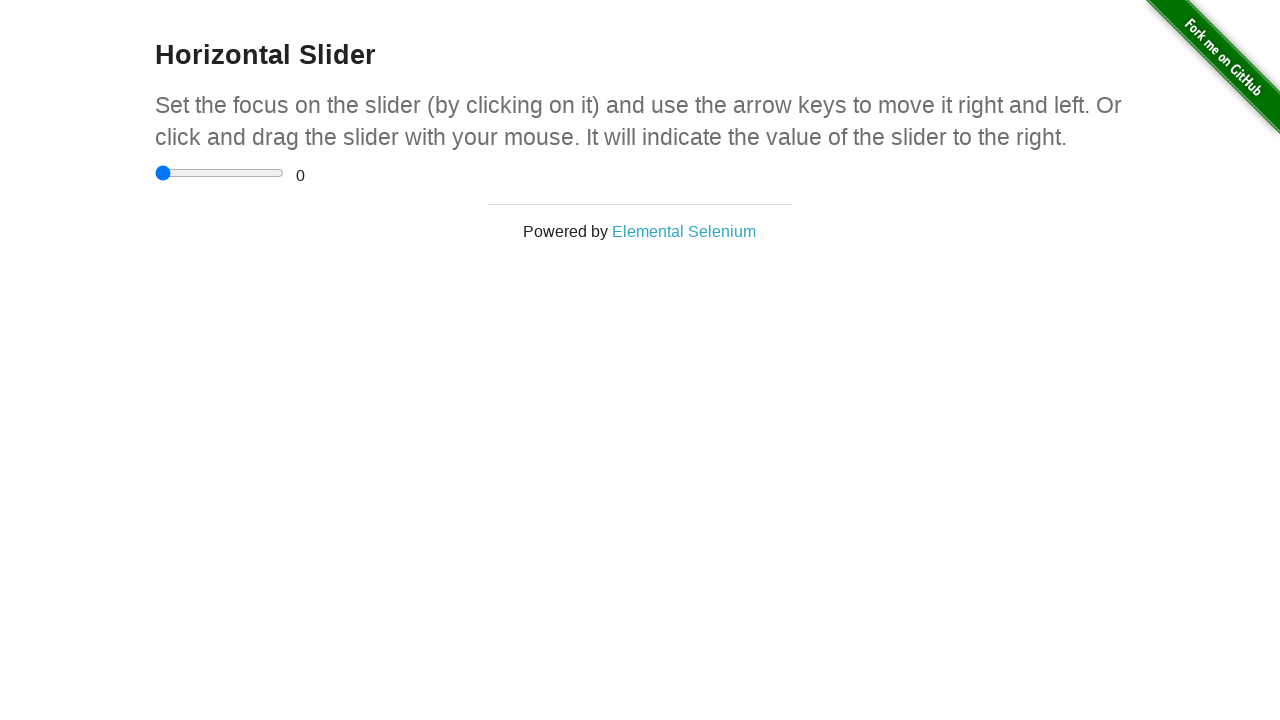

Clicked on the slider element
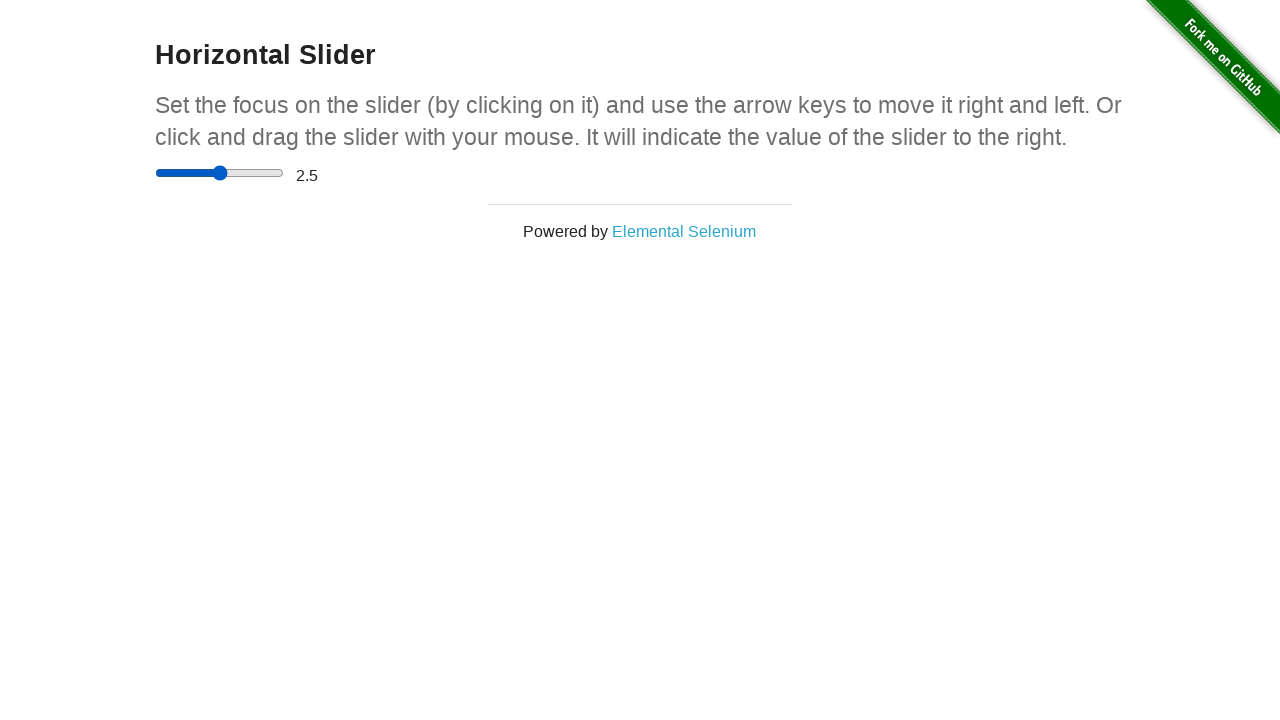

Pressed ArrowLeft to move slider left
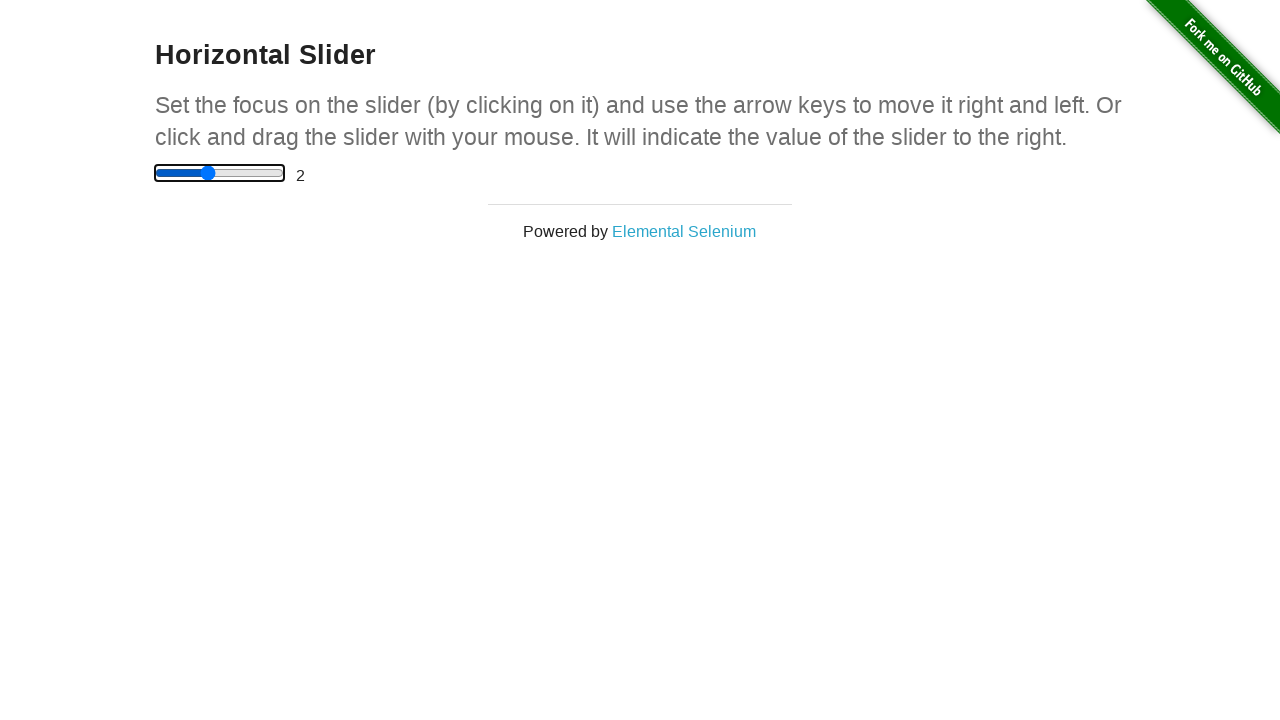

Pressed ArrowLeft to move slider left
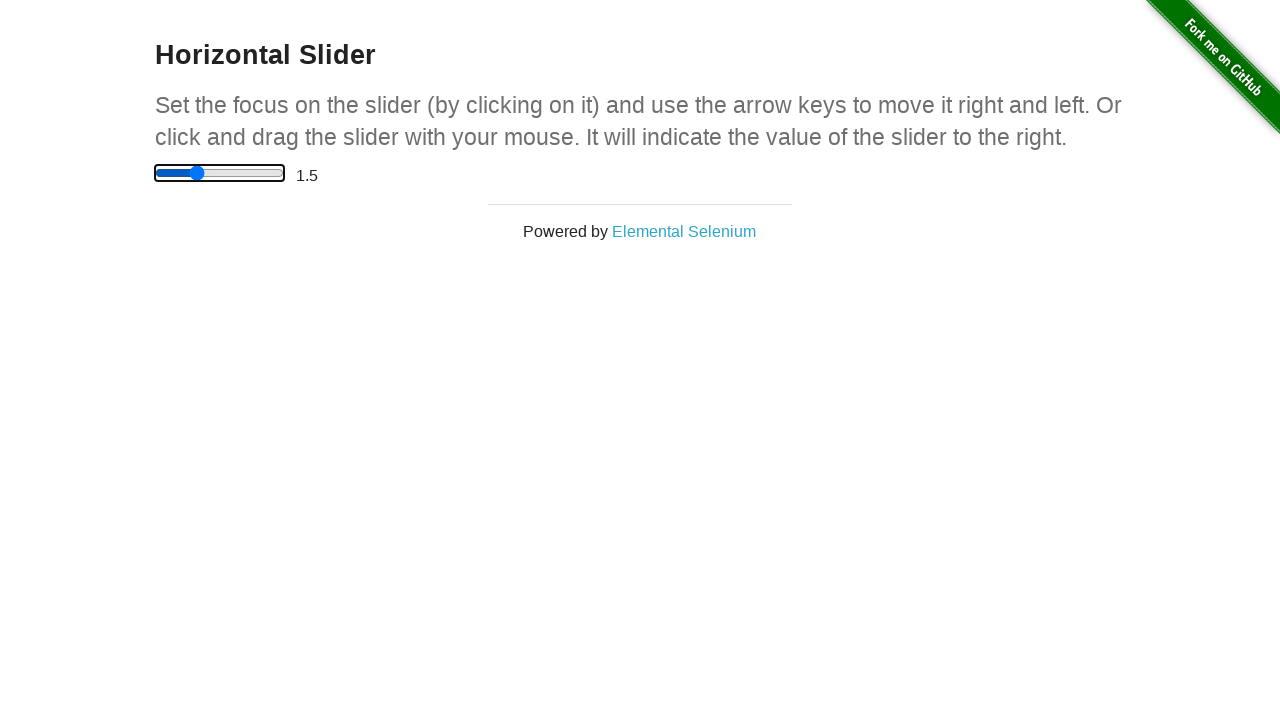

Pressed ArrowLeft to move slider left
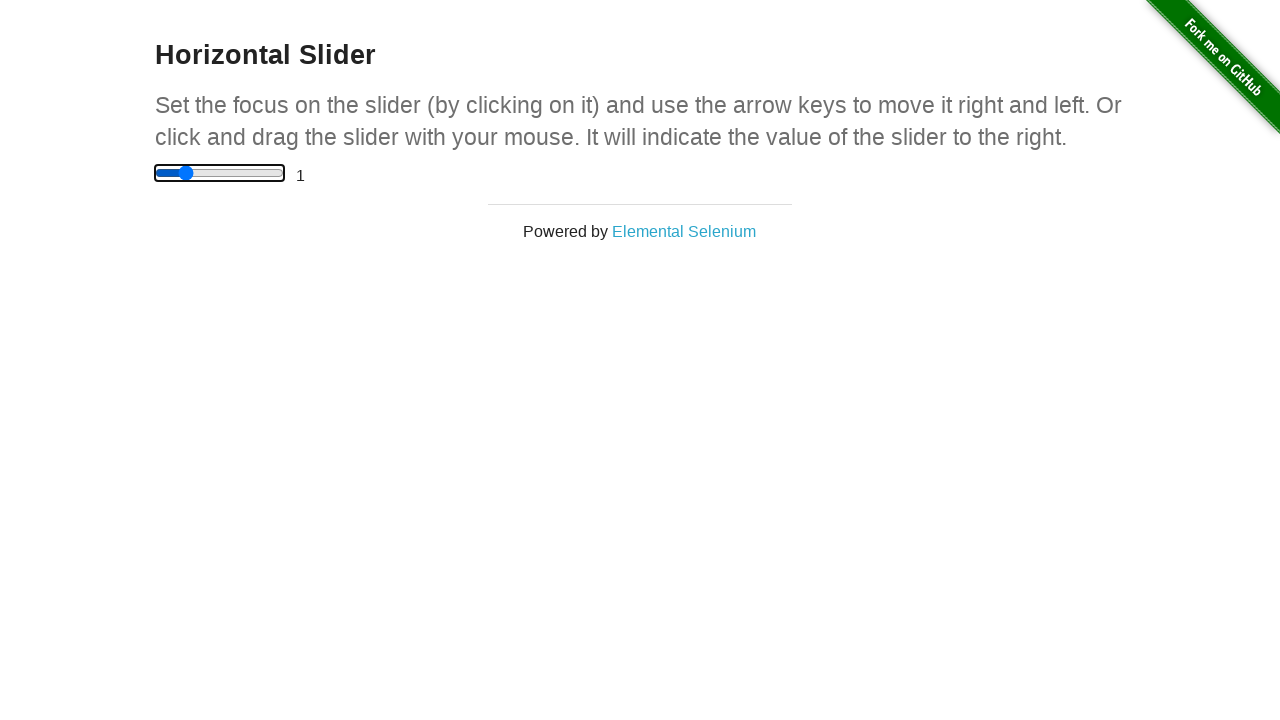

Pressed ArrowLeft to move slider left
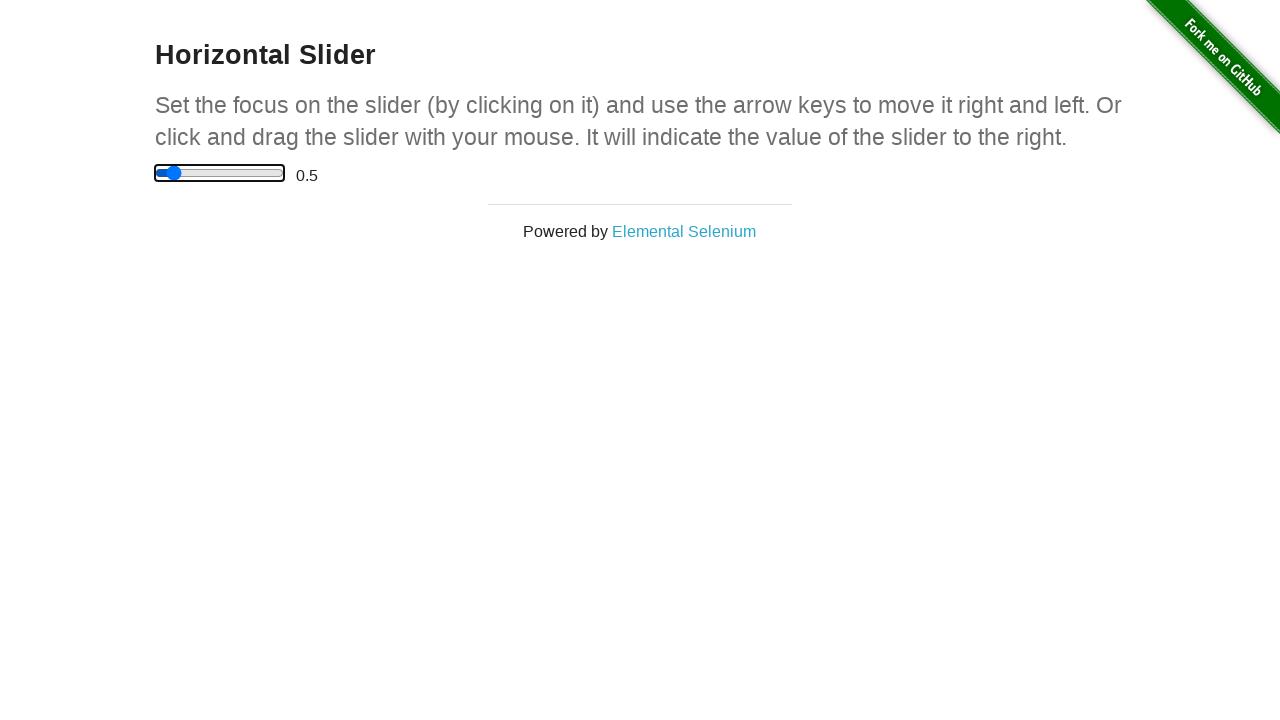

Pressed ArrowLeft to move slider left
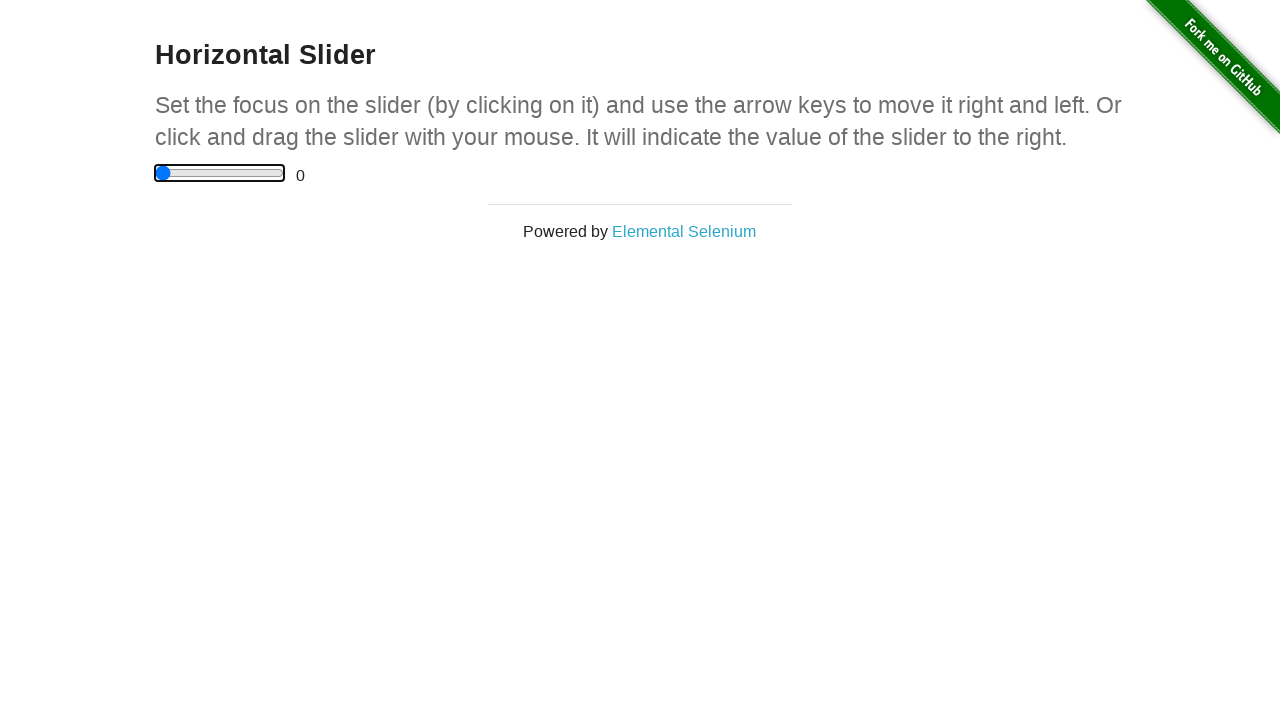

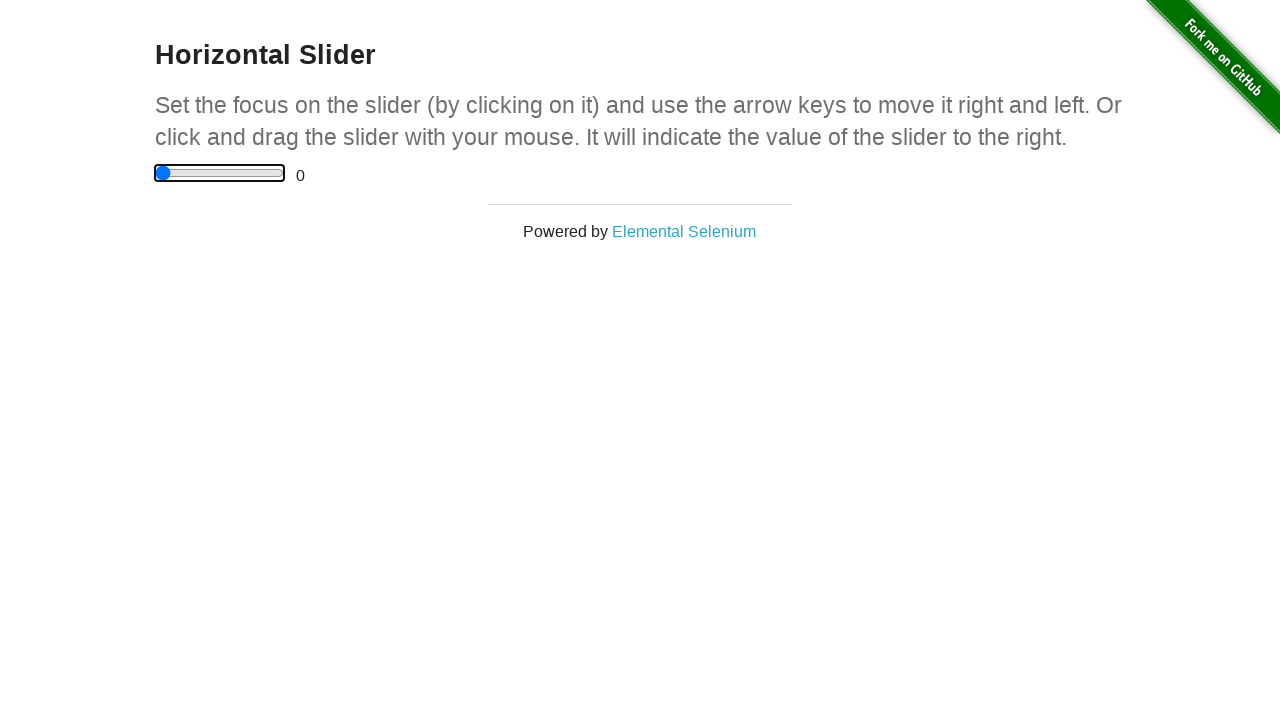